Tests drag and drop functionality on the jQuery UI droppable demo page by dragging the draggable element onto the droppable target area.

Starting URL: https://jqueryui.com/droppable/

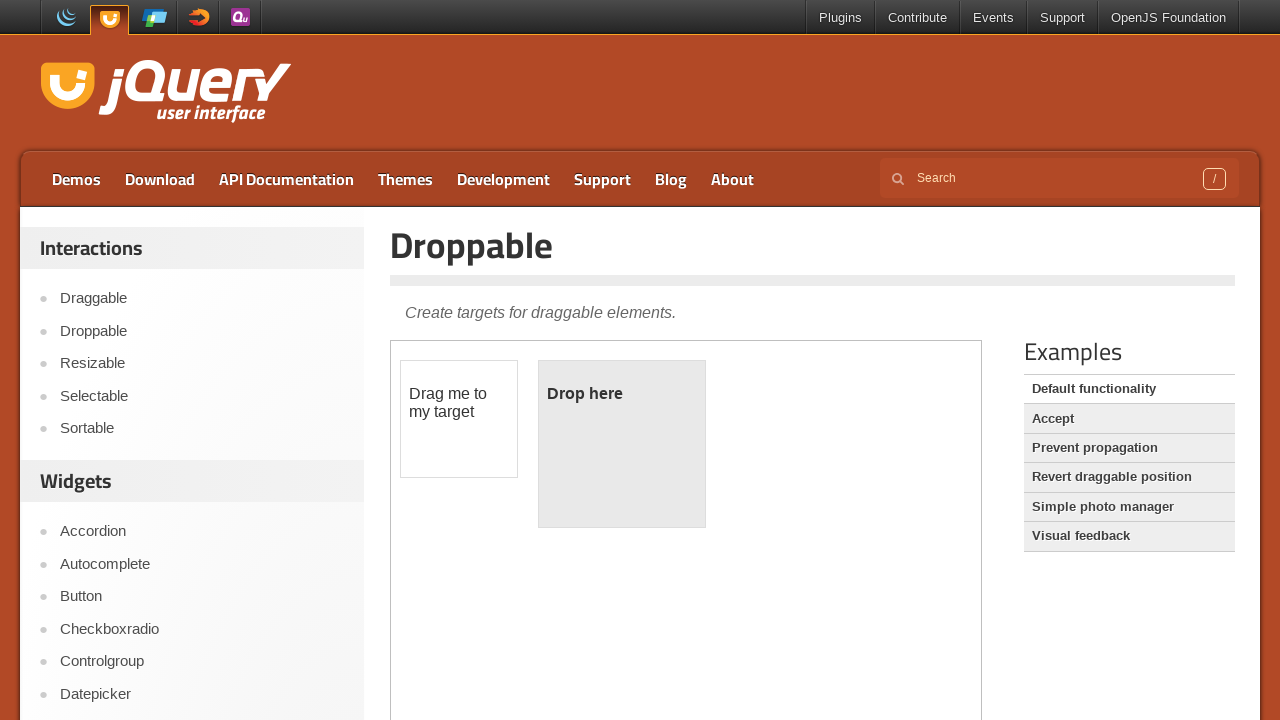

Located the demo iframe containing draggable and droppable elements
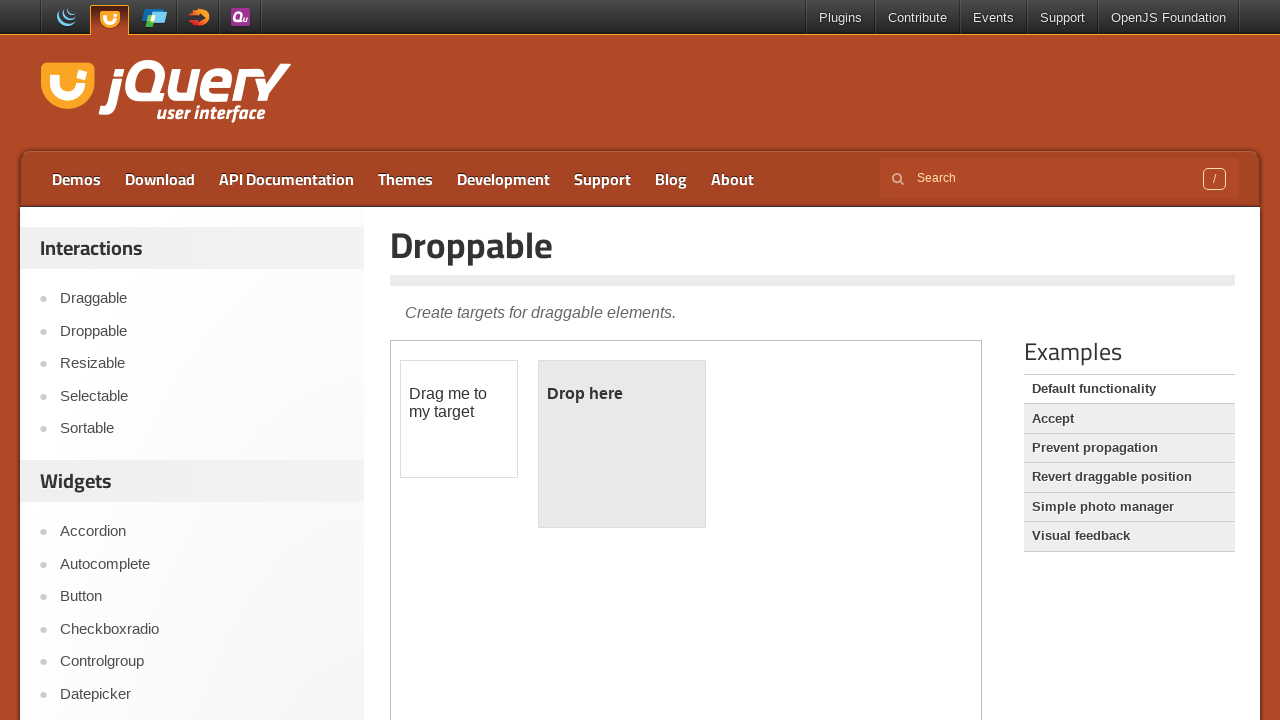

Located the draggable element
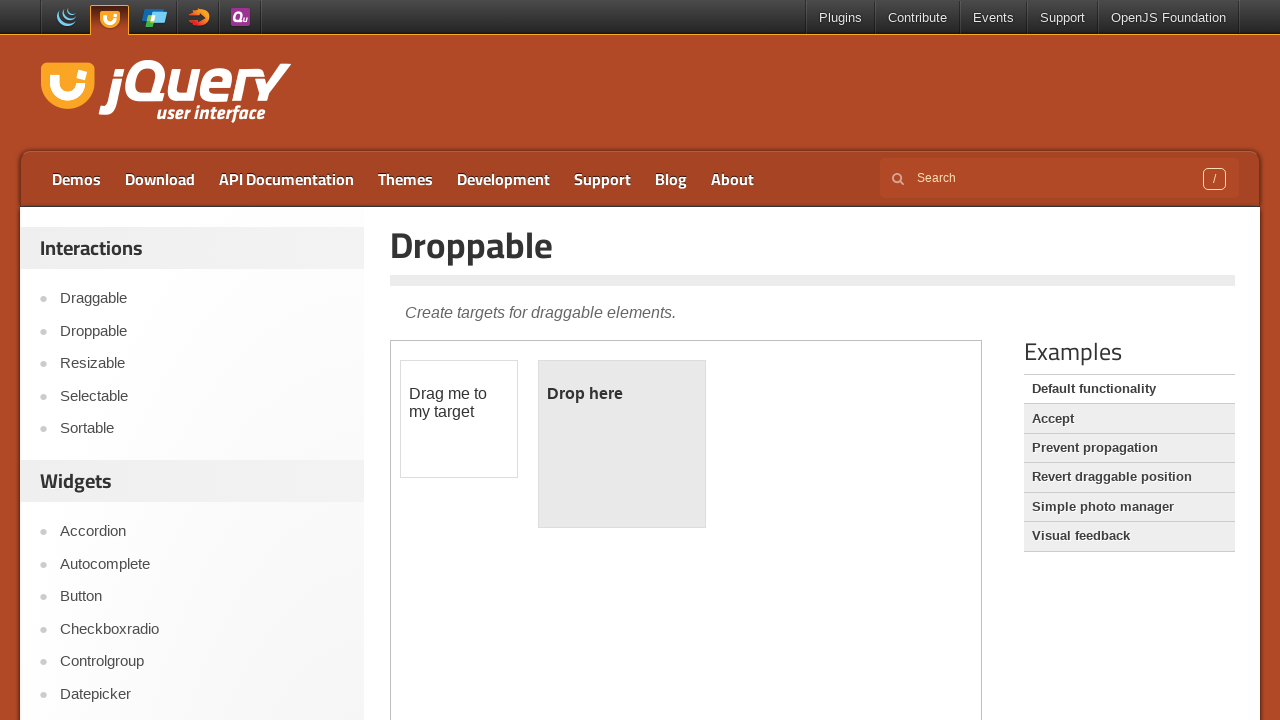

Located the droppable target element
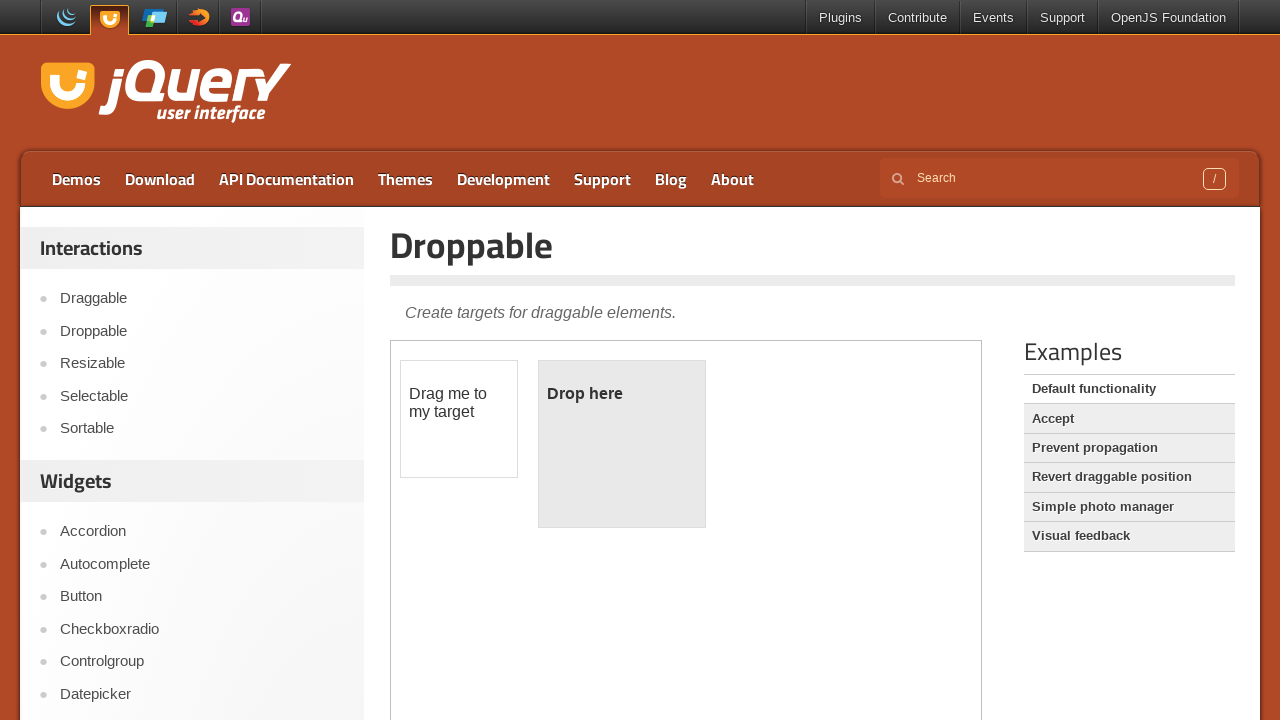

Dragged the draggable element onto the droppable target at (622, 444)
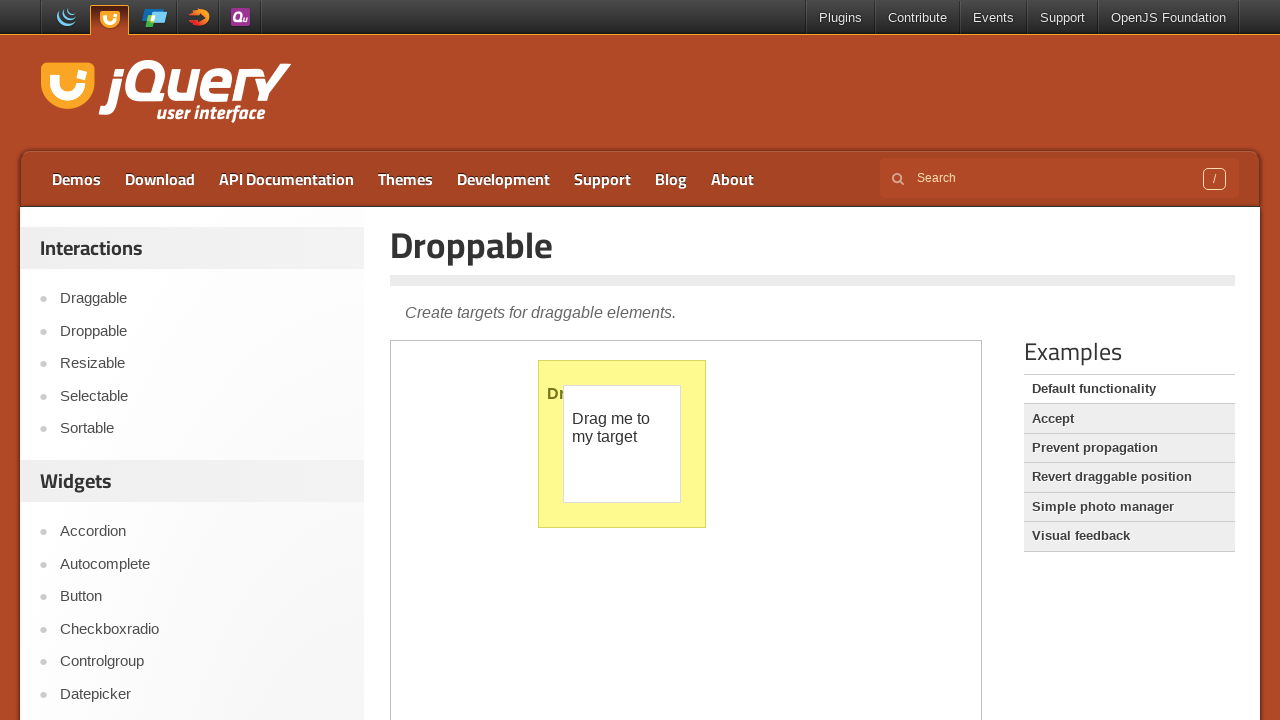

Verified that the drop was successful by confirming the droppable element displays 'Dropped!' text
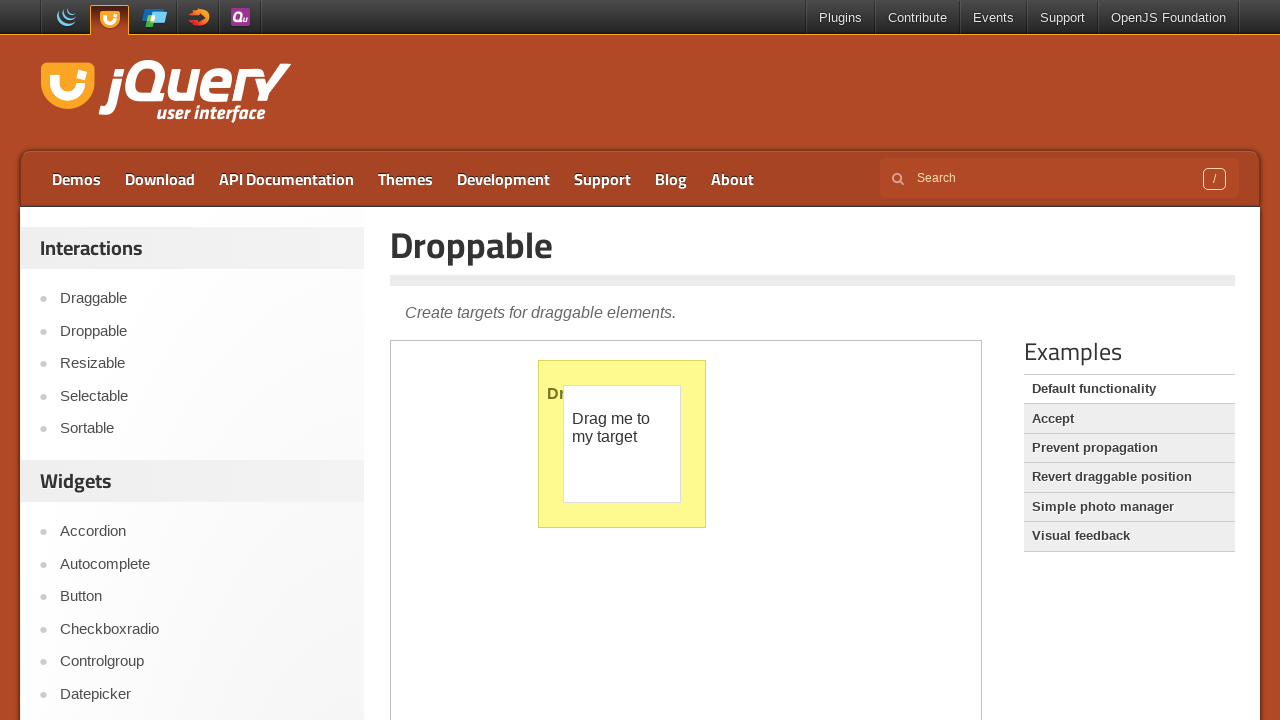

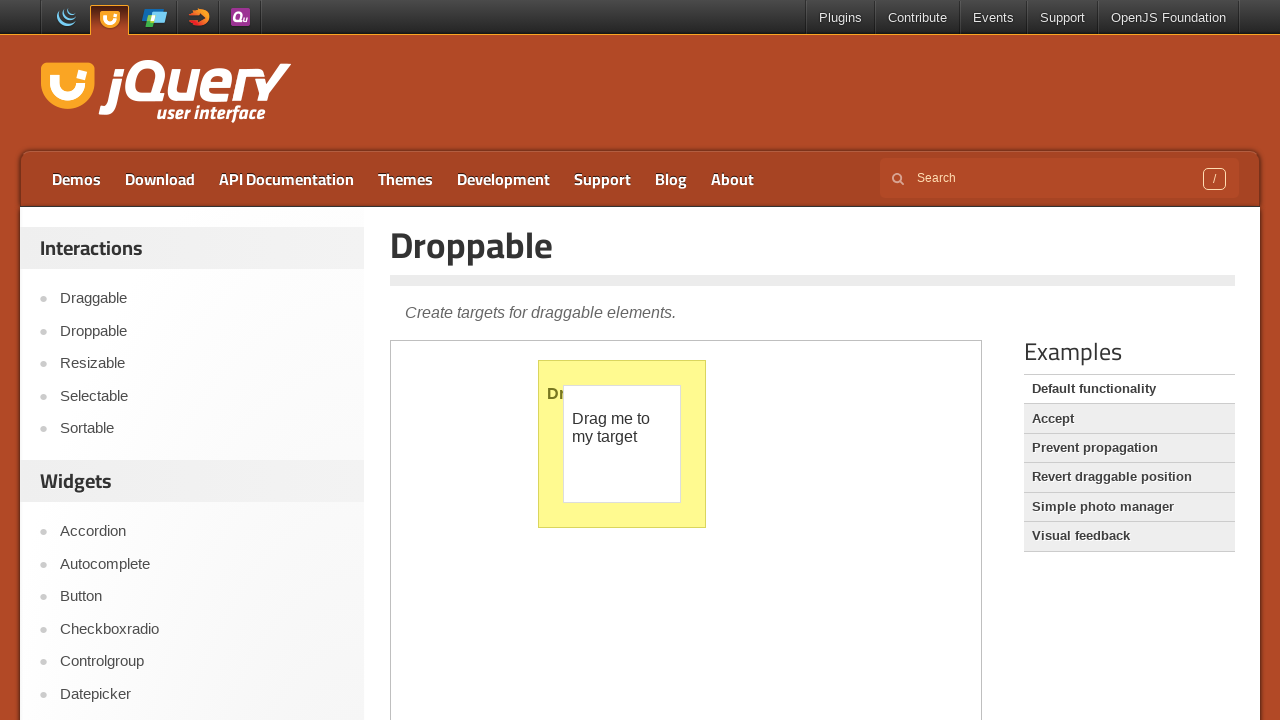